Demonstrates navigating to yopmail.com temporary email service, entering an email address, and clicking to check the inbox

Starting URL: https://yopmail.com

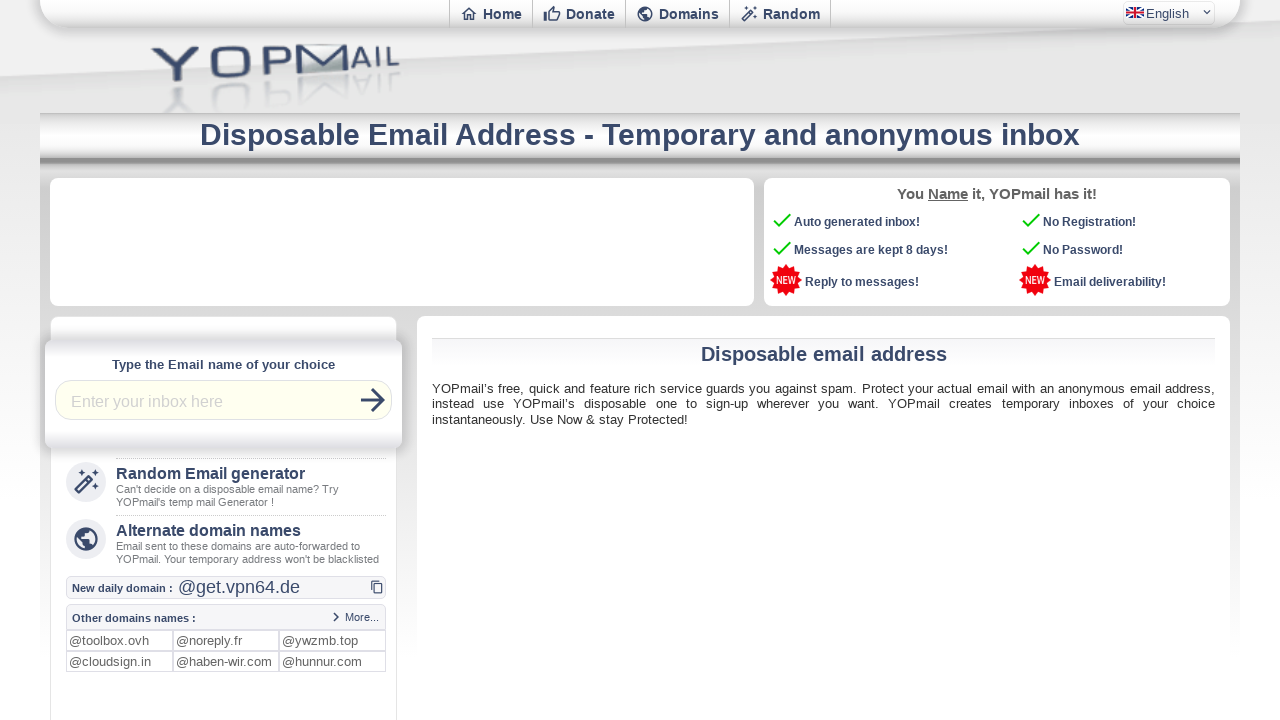

Waited 1 second for yopmail.com page to load
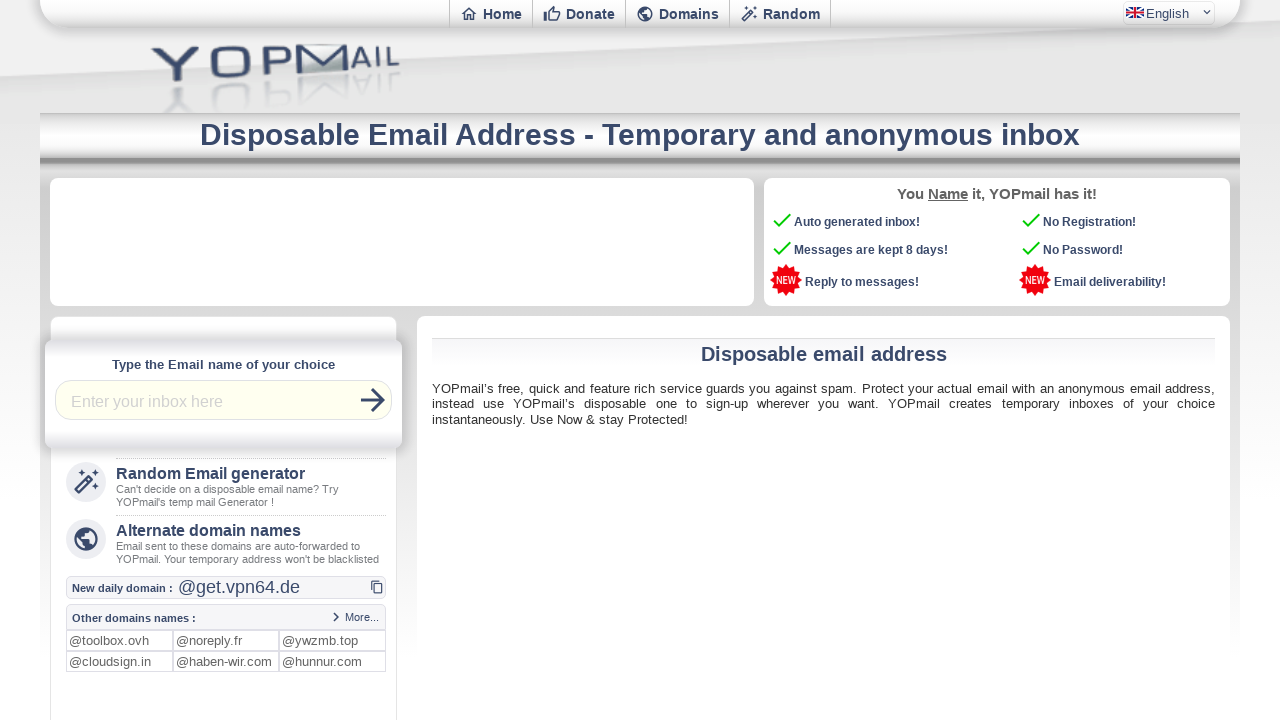

Entered email address 'testuser847@yopmail.com' in input field on input.ycptinput
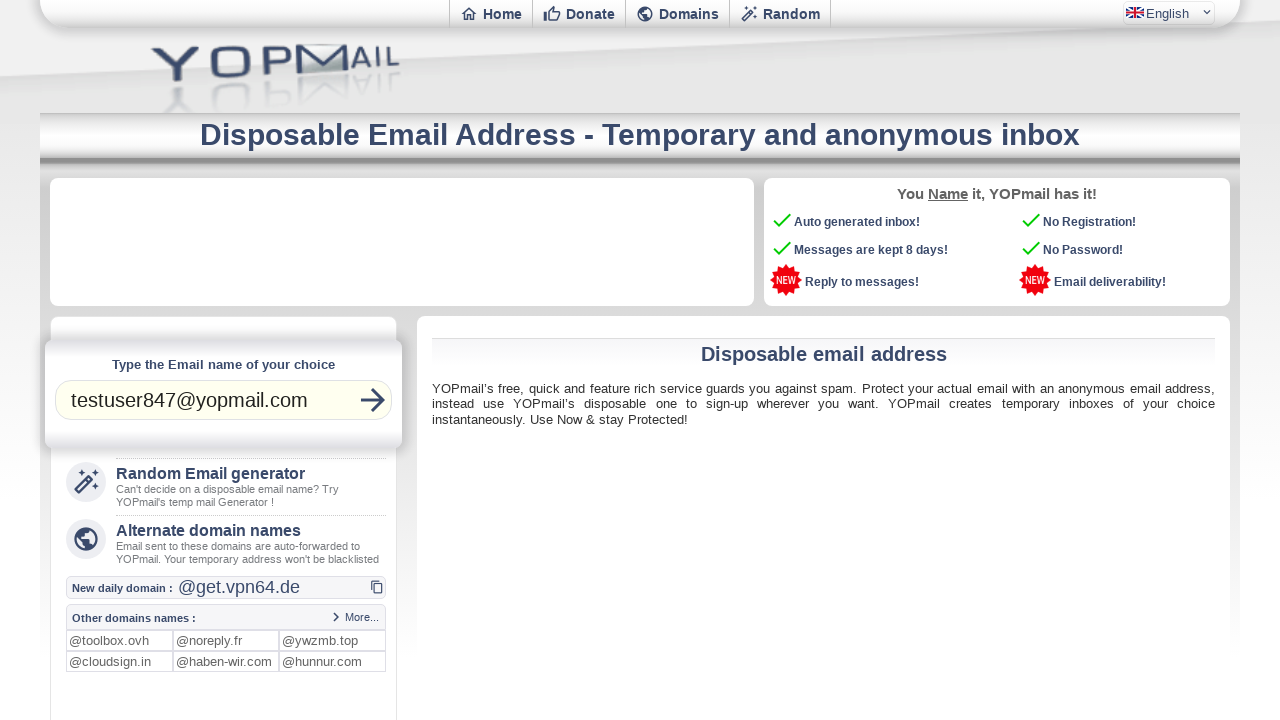

Clicked 'Check Inbox' button to view inbox at (373, 400) on button[title='Check Inbox @yopmail.com']
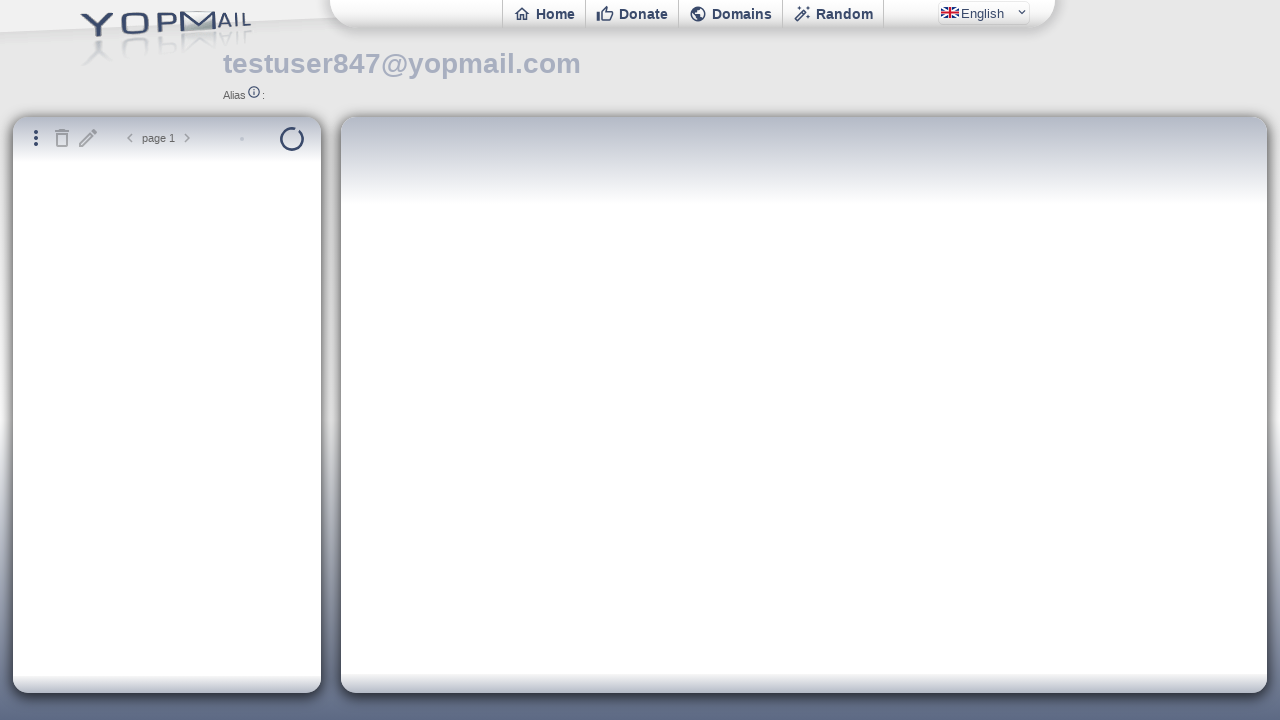

Inbox loaded successfully - network idle state reached
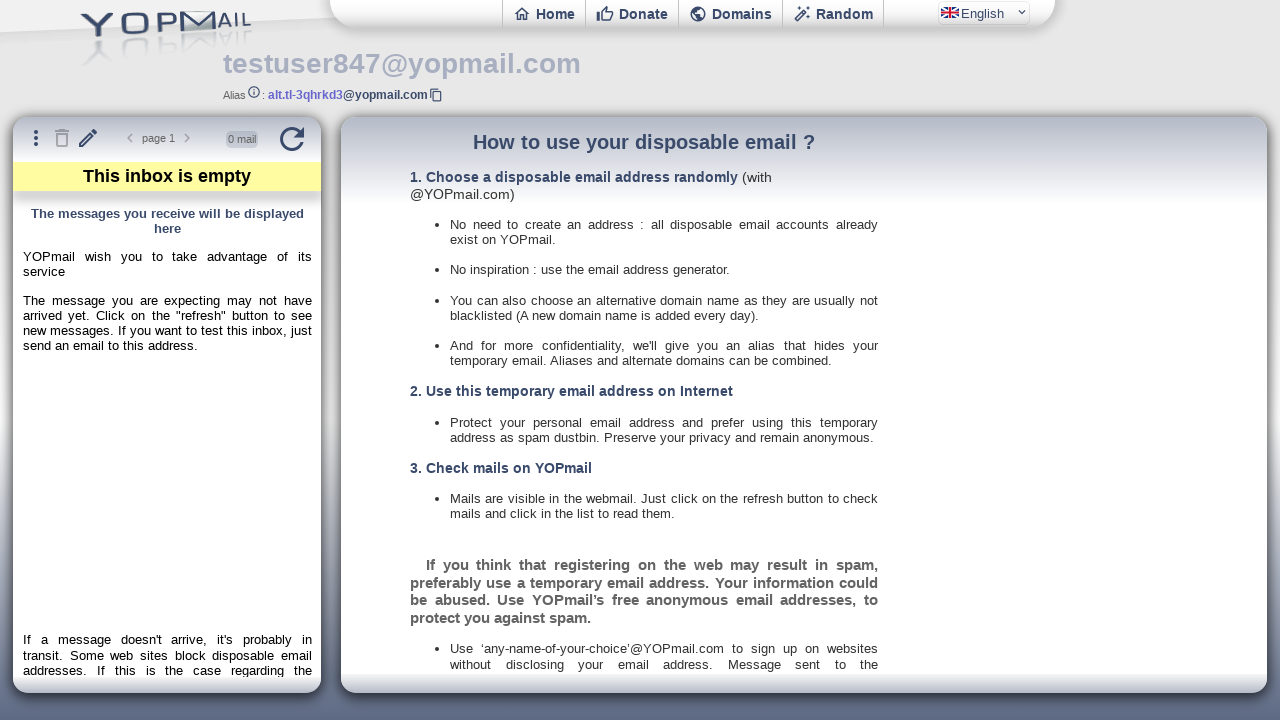

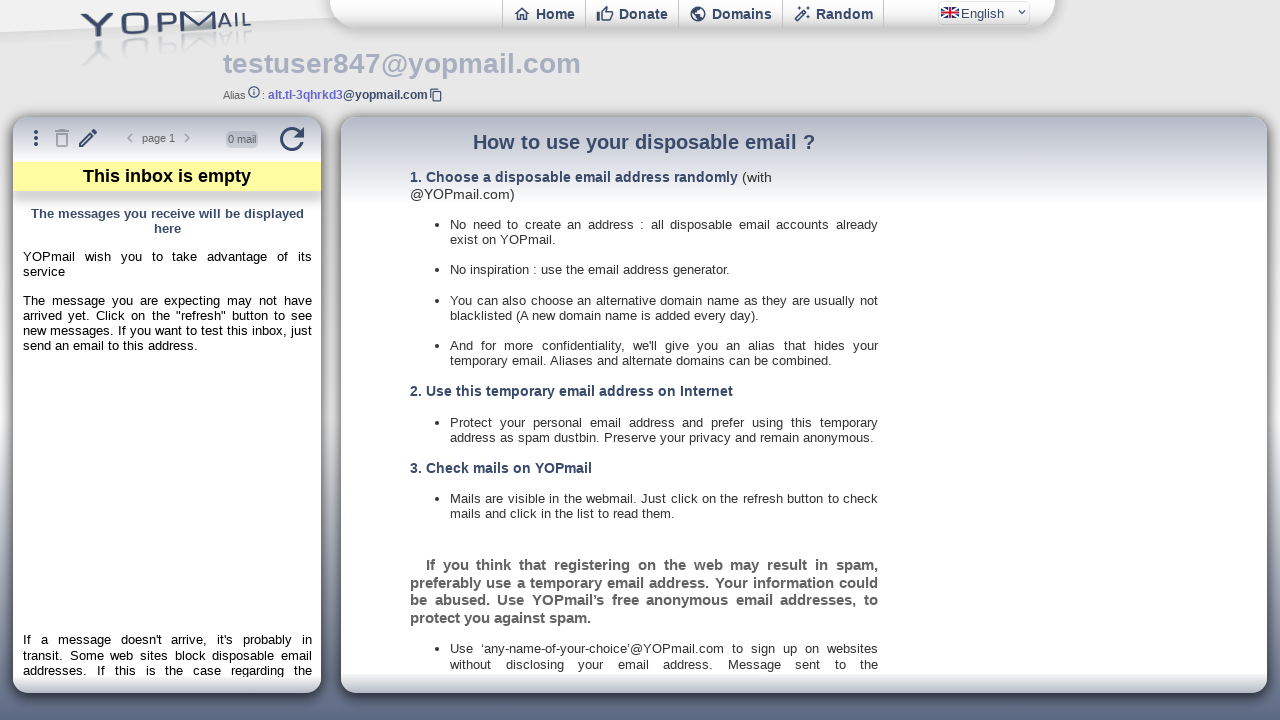